Tests drag and drop functionality on jQuery UI demo page by dragging an element from source to target location within an iframe

Starting URL: https://jqueryui.com/droppable/

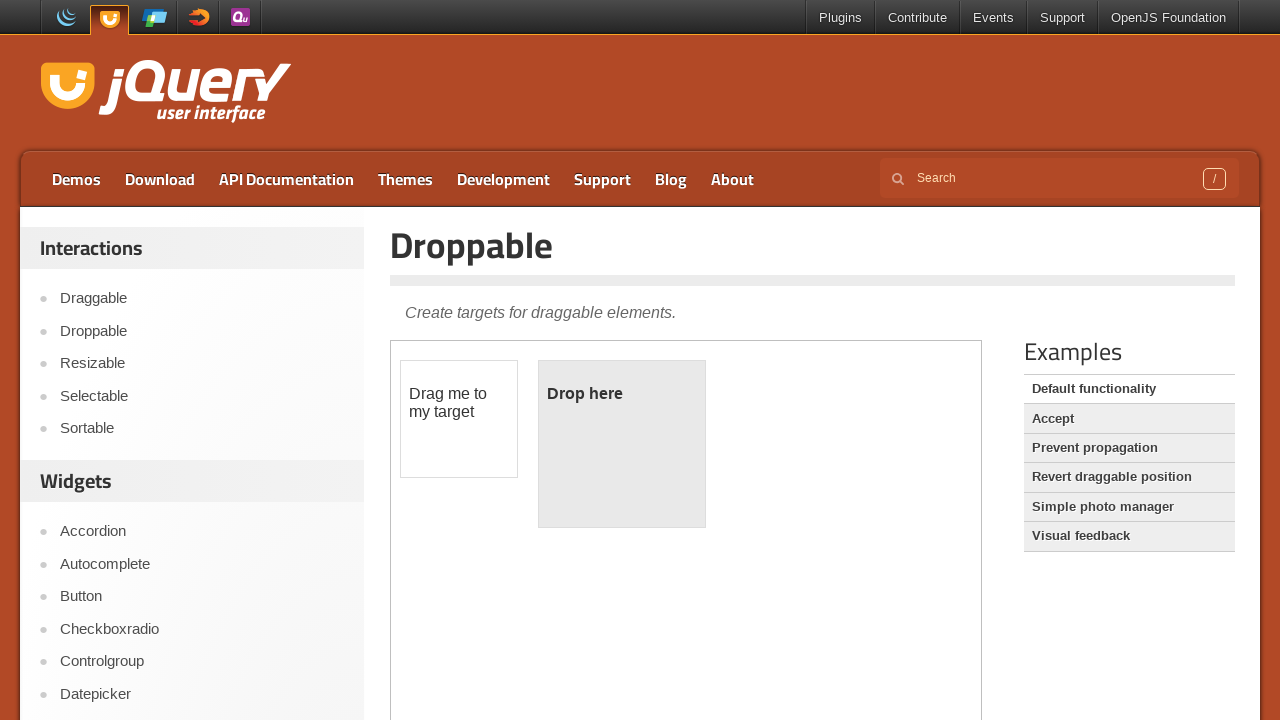

Located demo iframe for drag and drop test
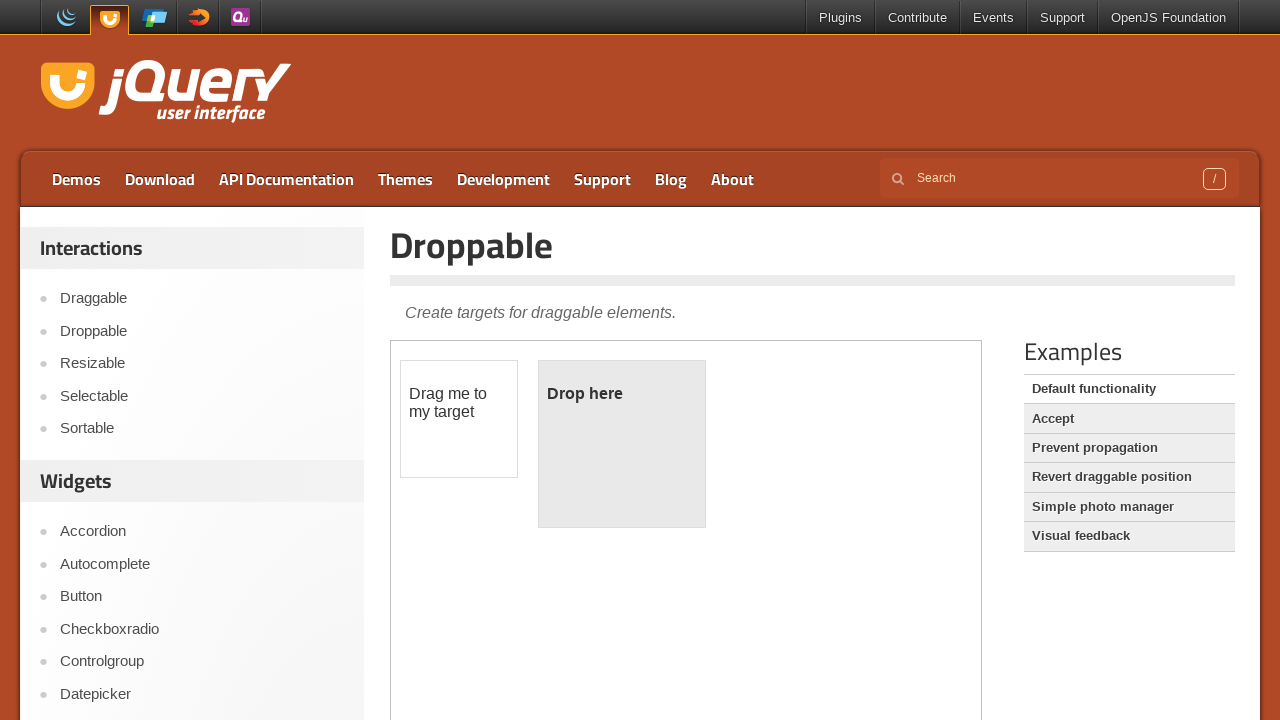

Located draggable source element
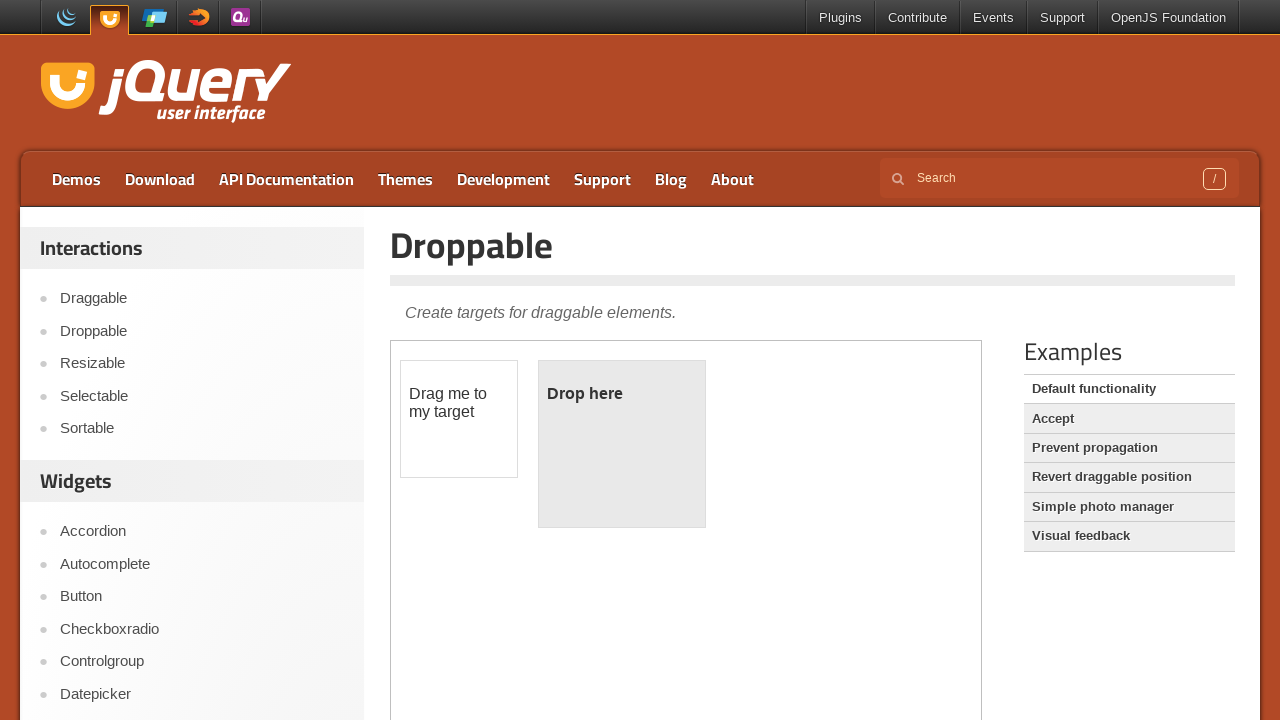

Located droppable target element
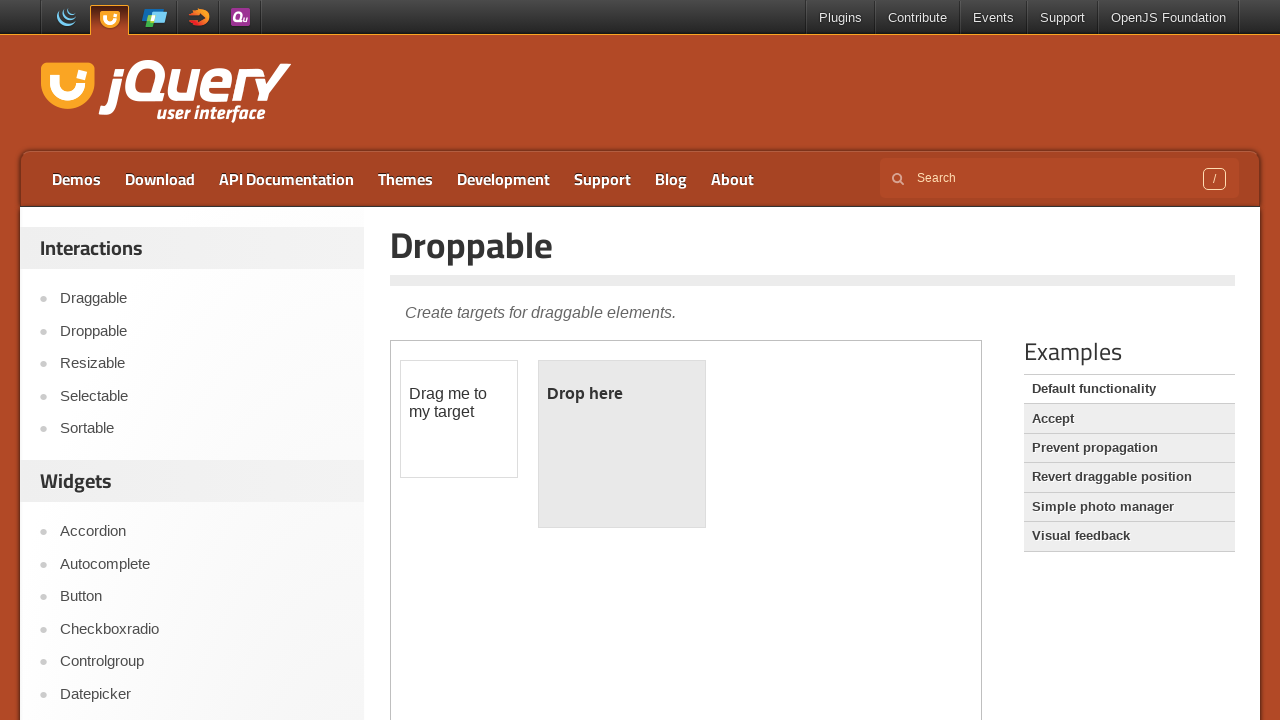

Dragged source element to target element at (622, 444)
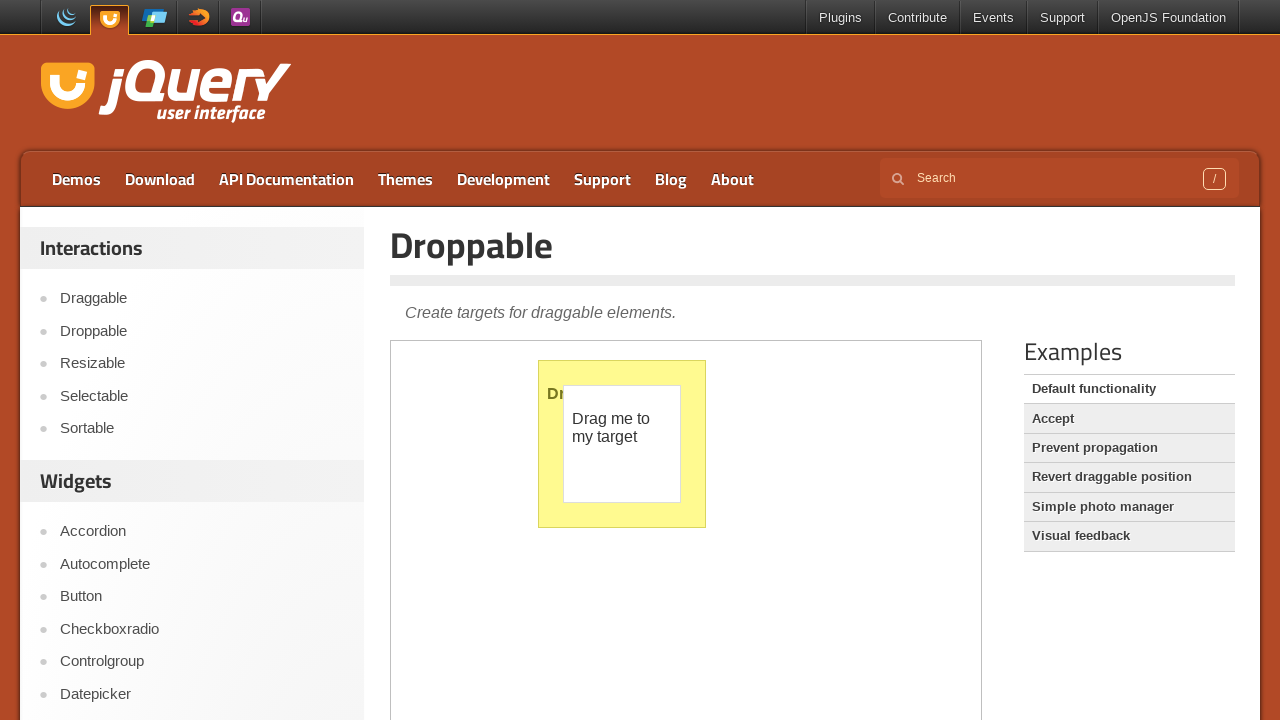

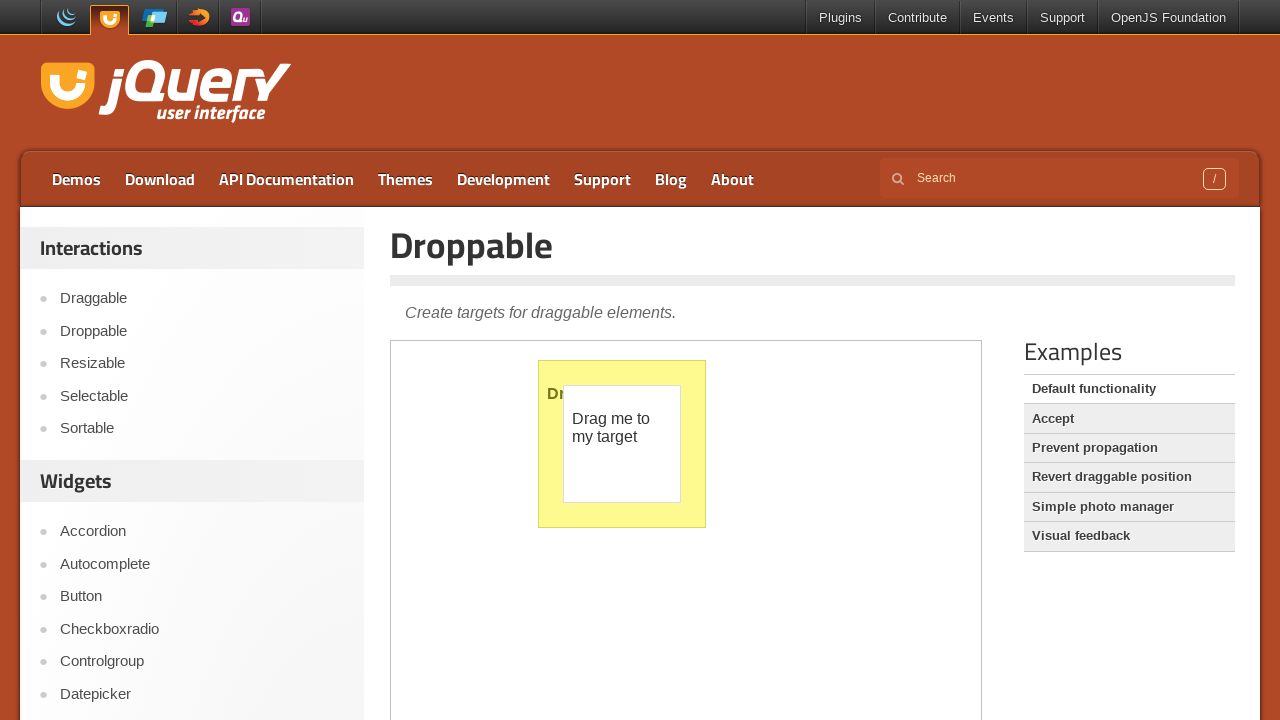